Tests registration form functionality by filling in required fields and submitting the form, then verifying the success message

Starting URL: http://suninjuly.github.io/registration1.html

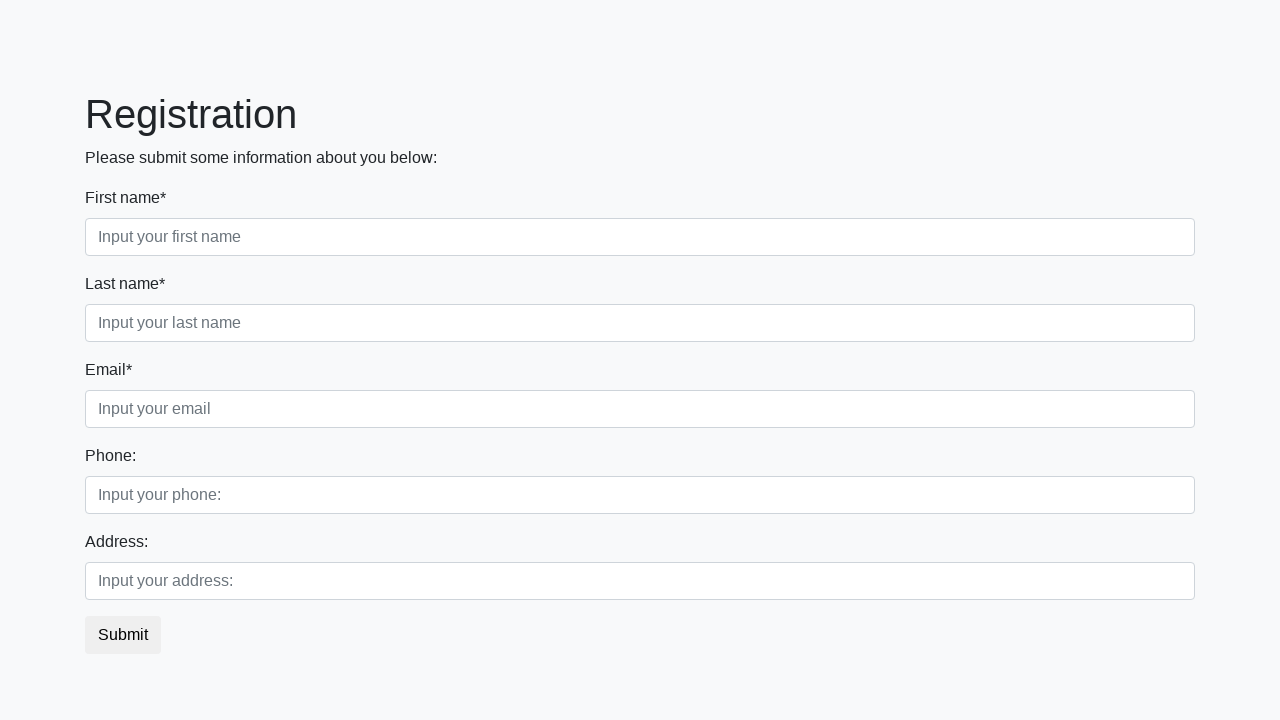

Filled first name field with 'John' on div.first_block .first_class input
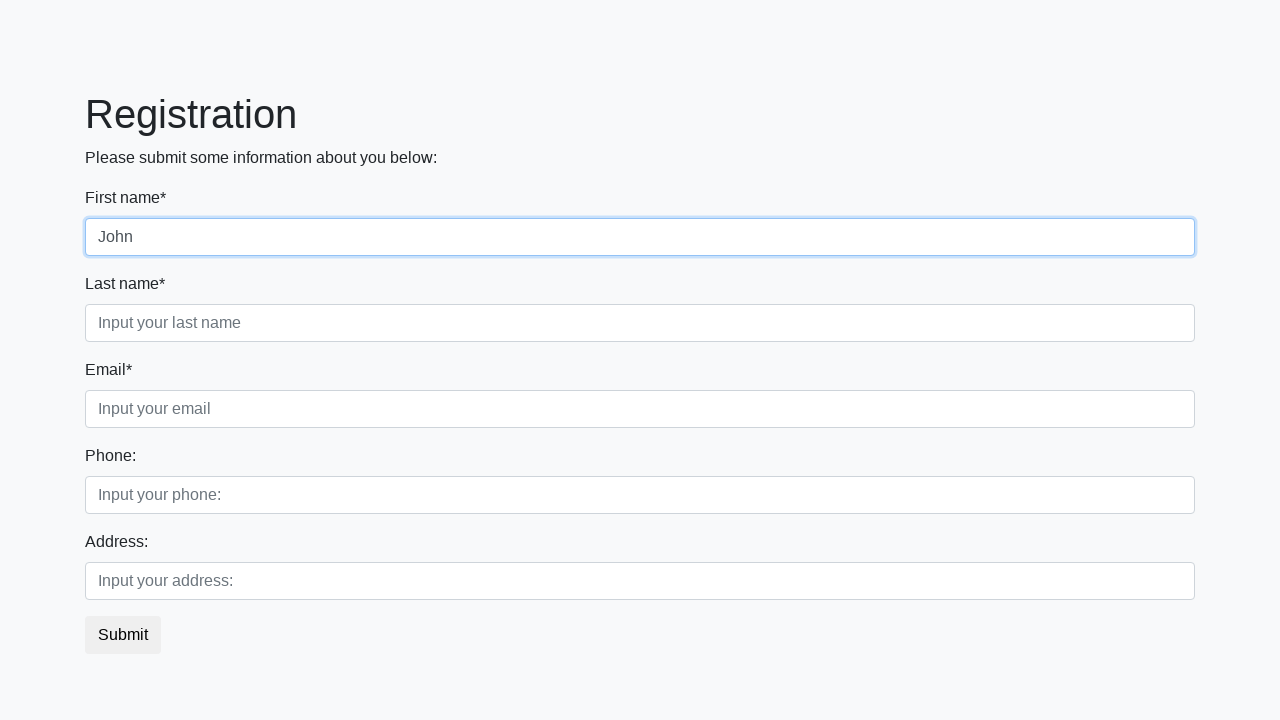

Filled last name field with 'Doe' on div.first_block .second_class input
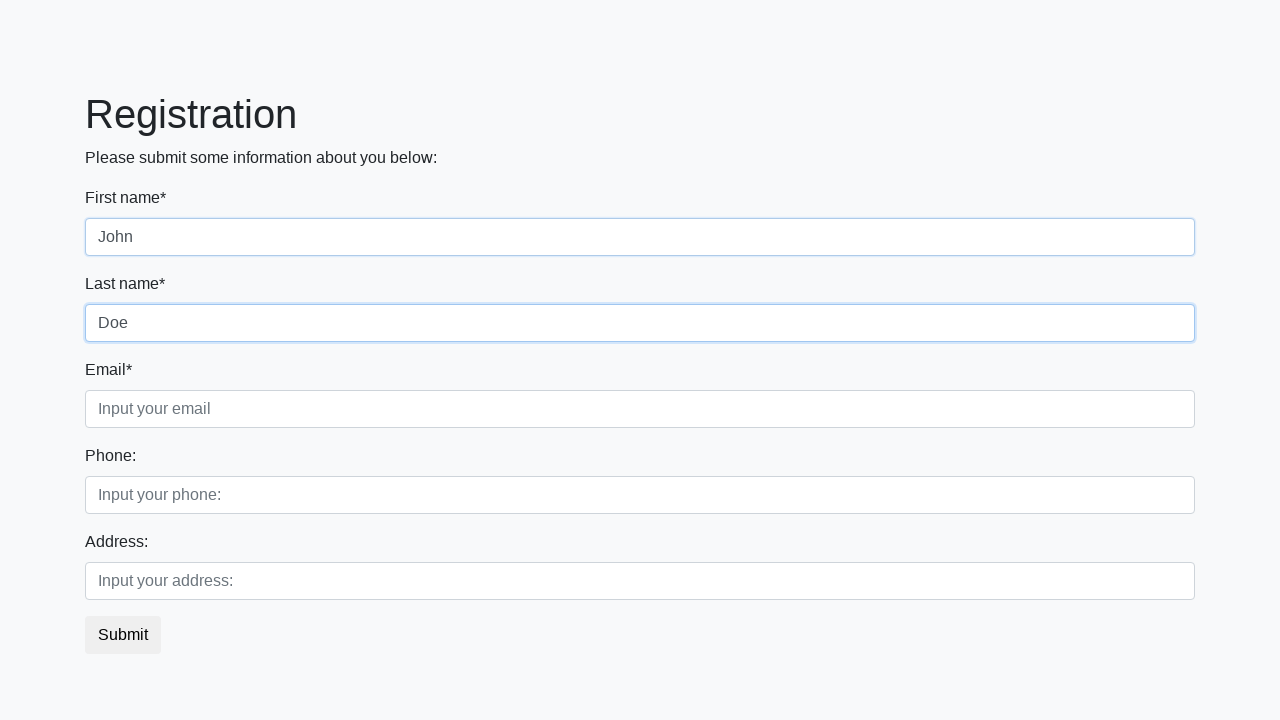

Filled email field with 'john.doe@example.com' on div.first_block .third_class input
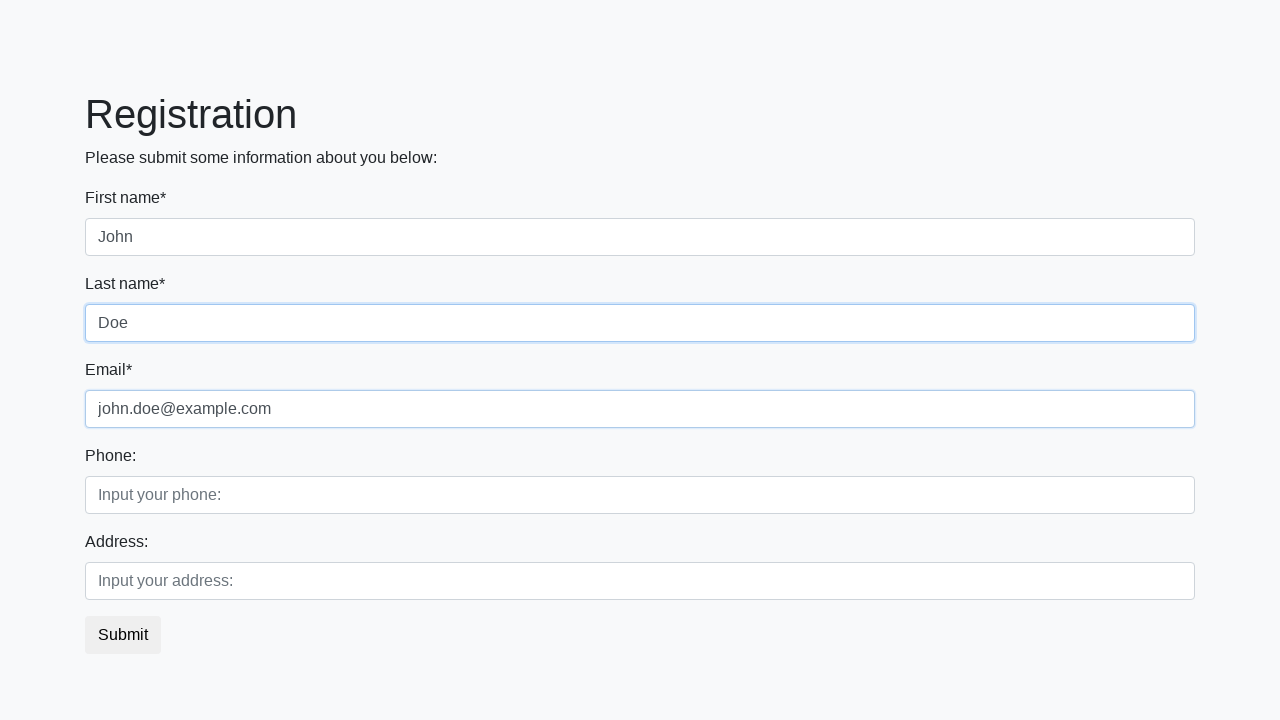

Clicked registration submit button at (123, 635) on button.btn
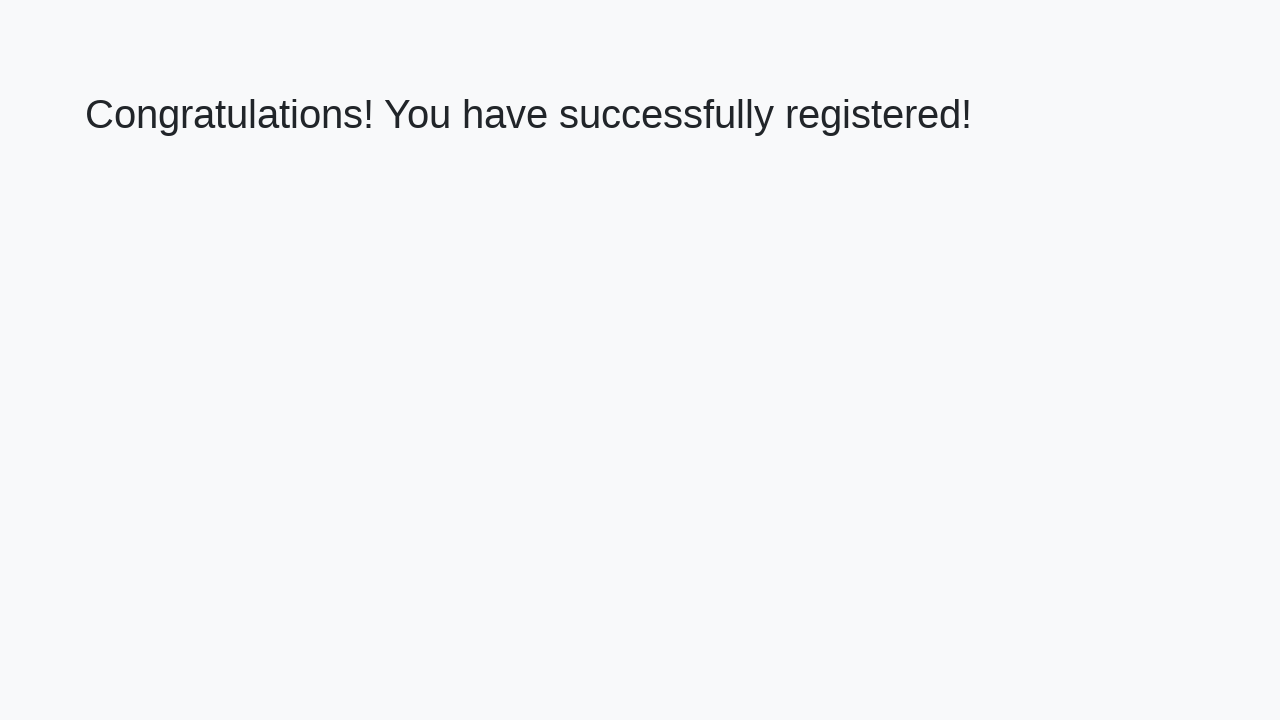

Success page loaded with h1 element visible
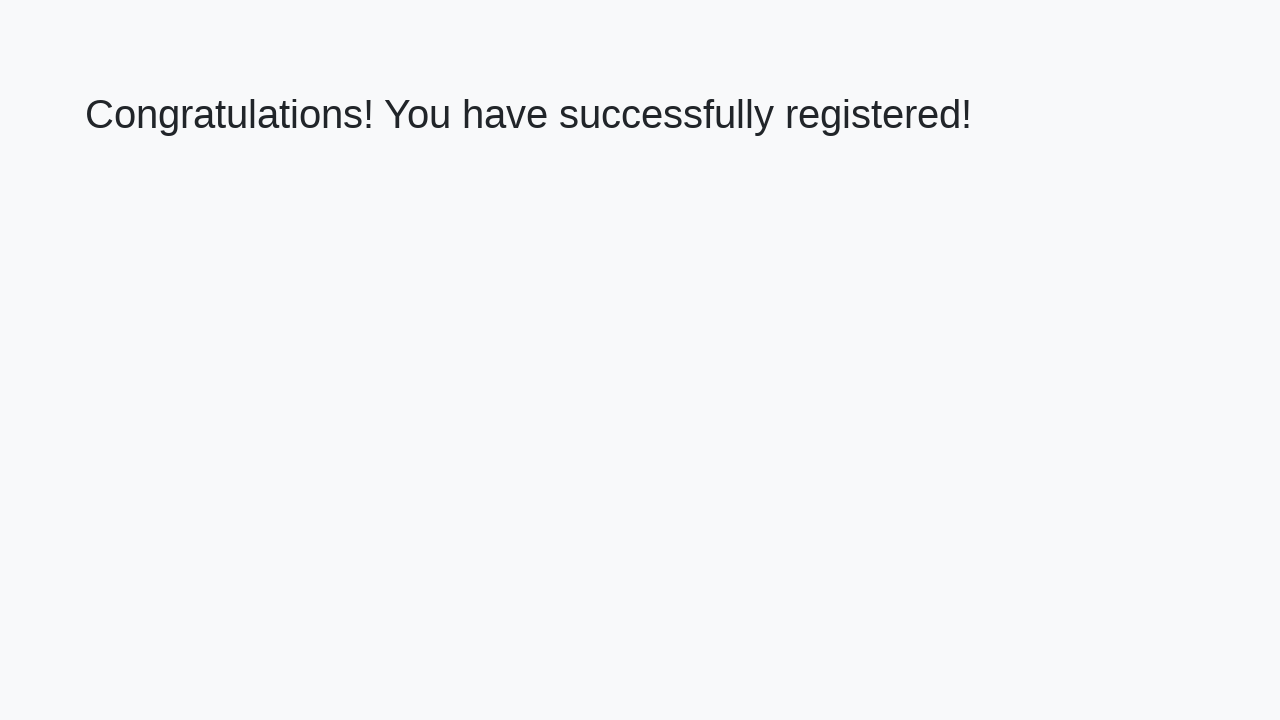

Retrieved success message: 'Congratulations! You have successfully registered!'
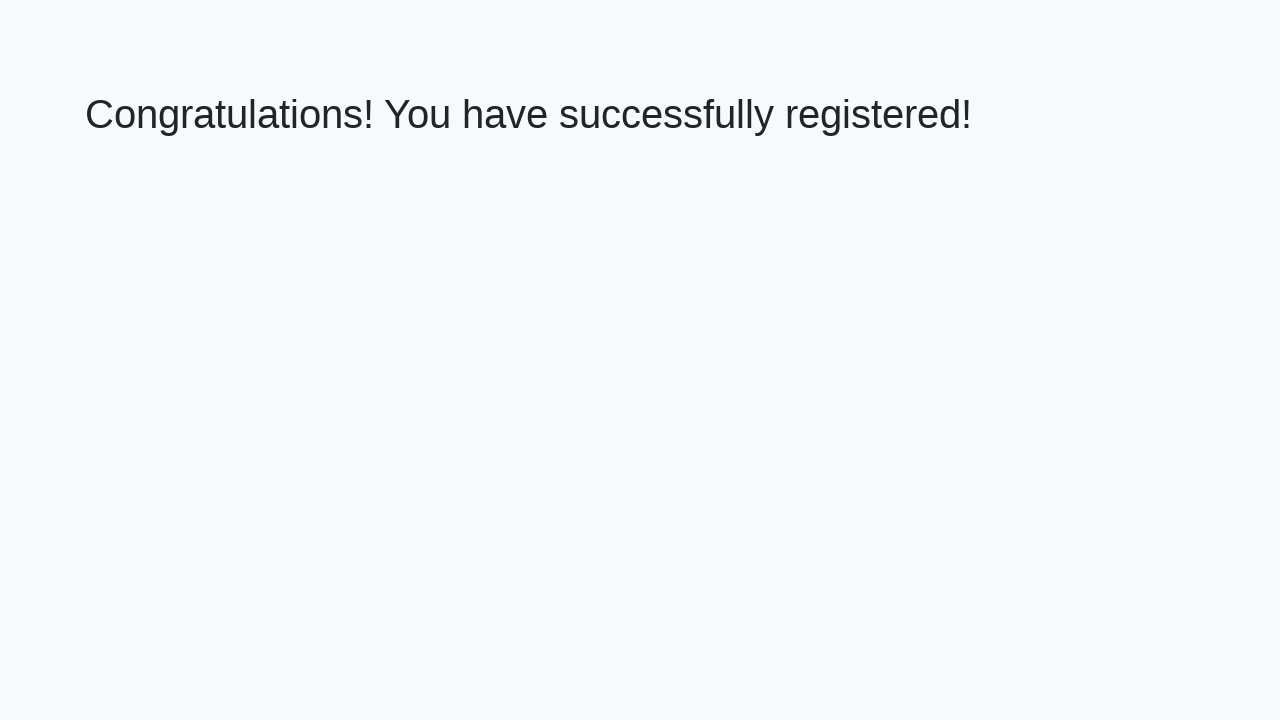

Verified success message matches expected text
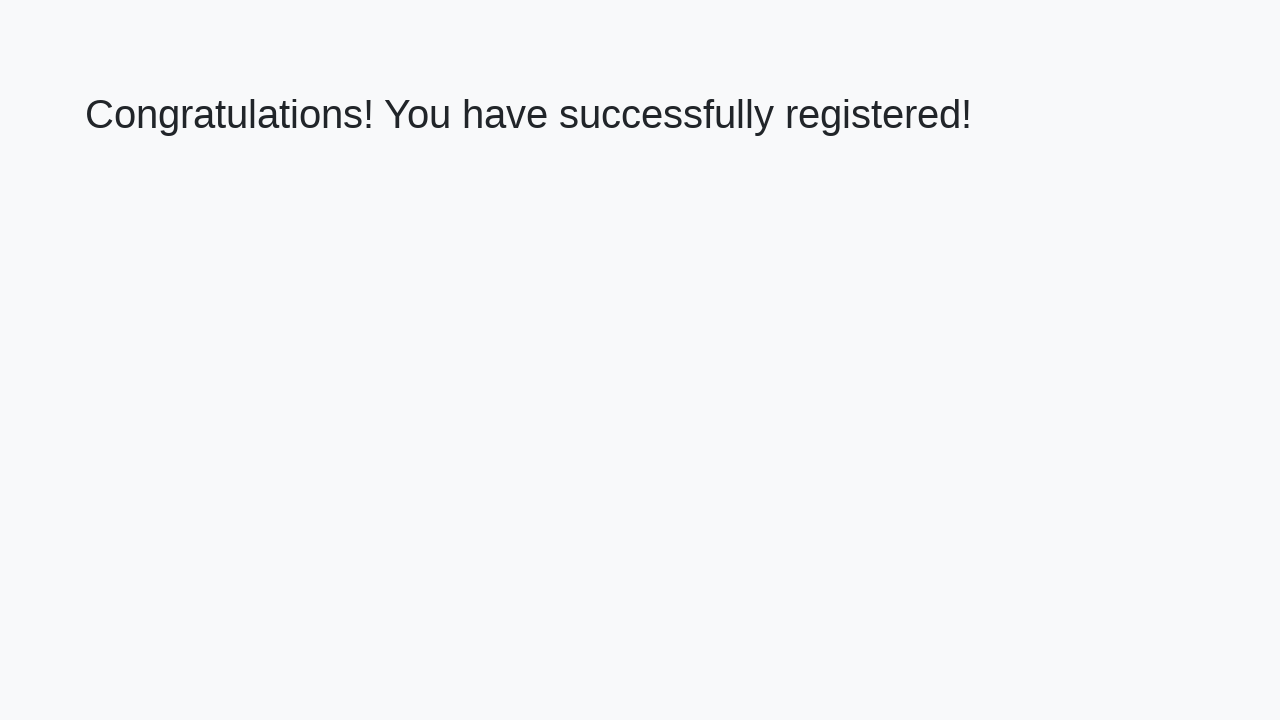

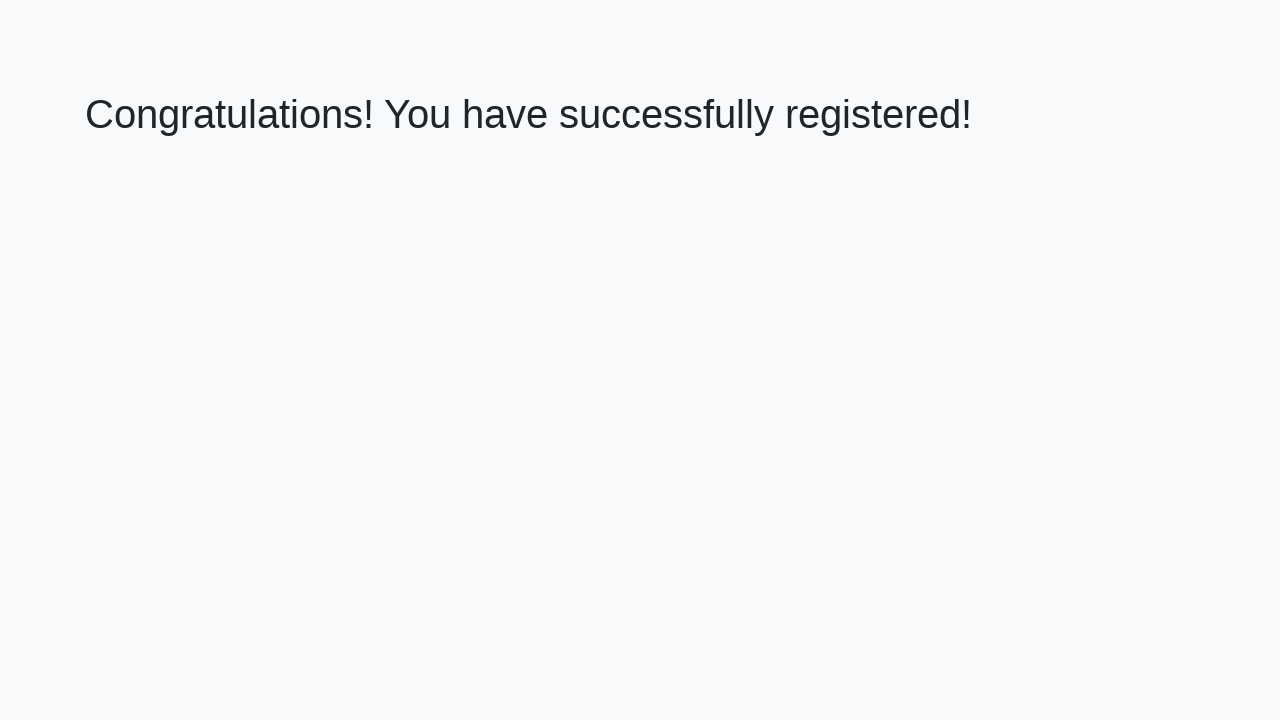